Tests navigation by clicking on a link containing "PLACEMENT" text on the QSpiders website

Starting URL: https://www.qspiders.com

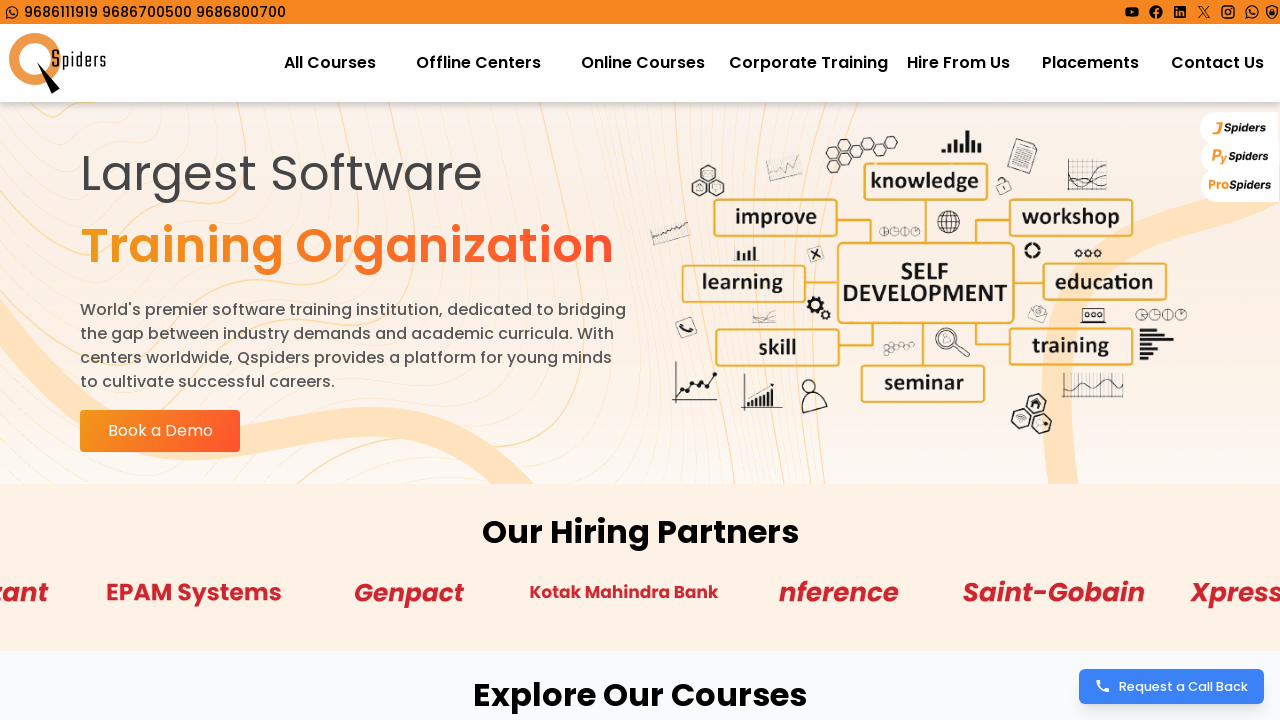

Navigated to QSpiders website
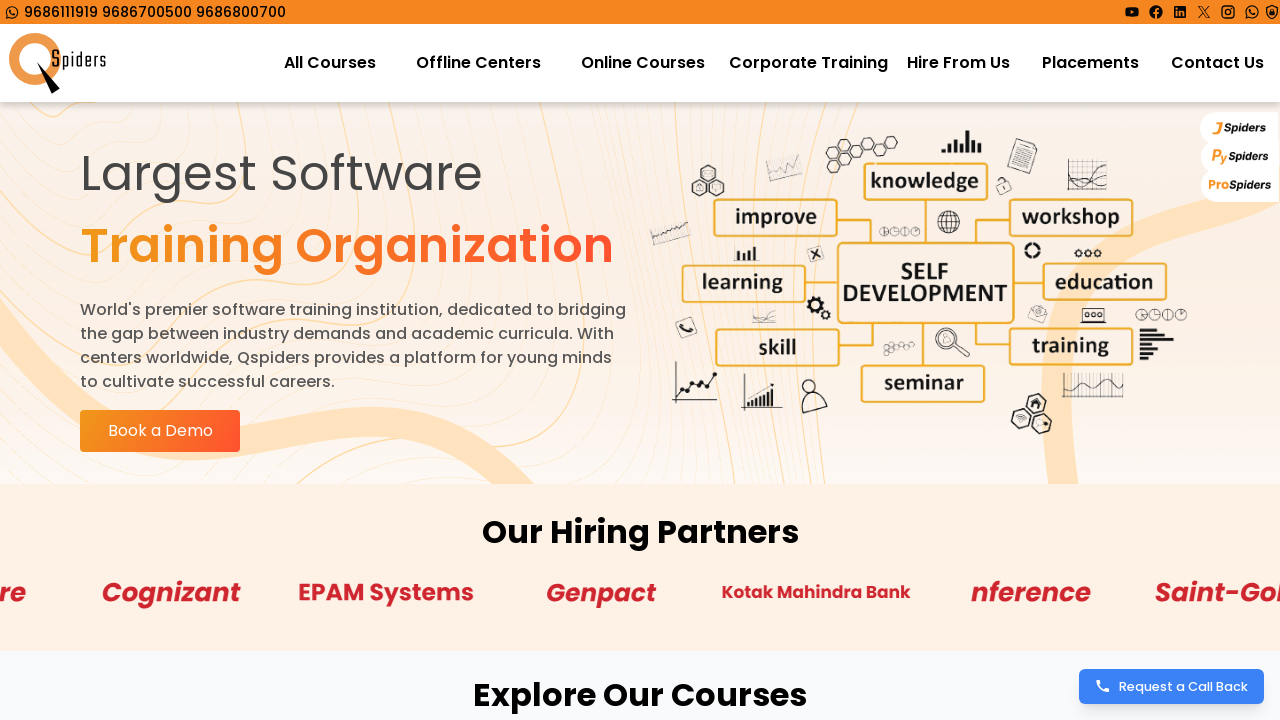

Clicked on link containing 'PLACEMENT' text at (1090, 63) on a:has-text('PLACEMENT')
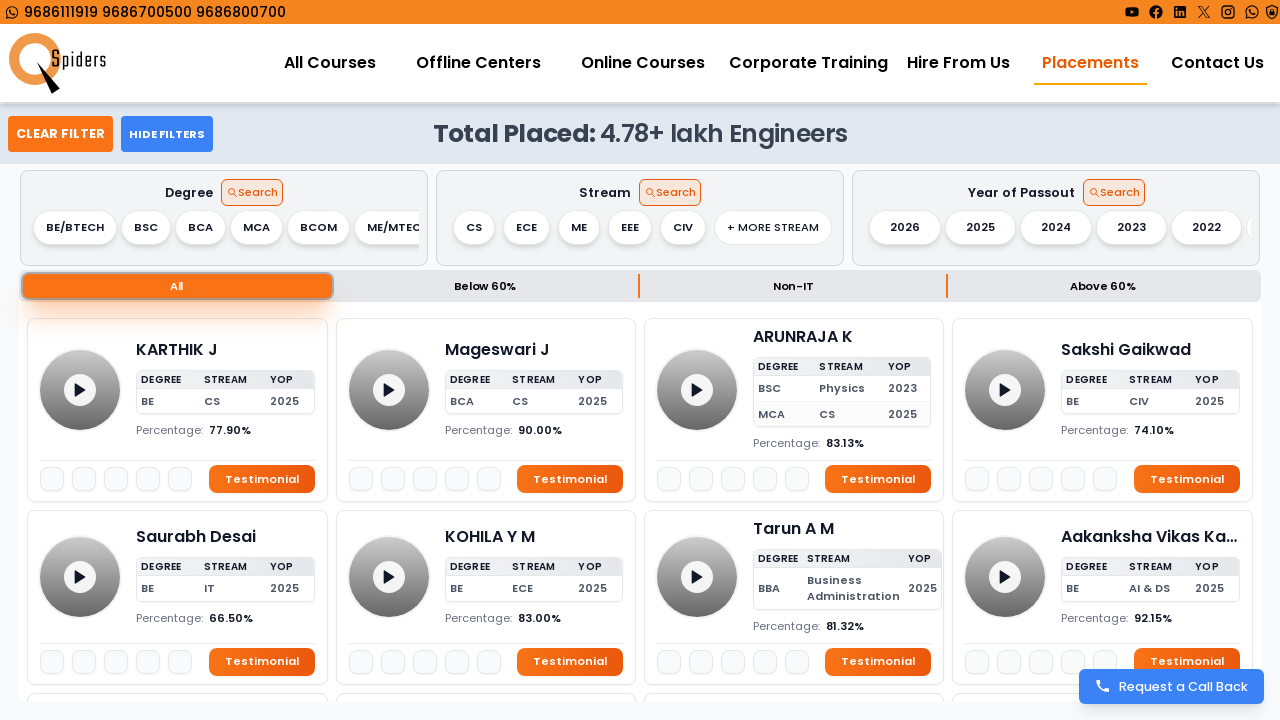

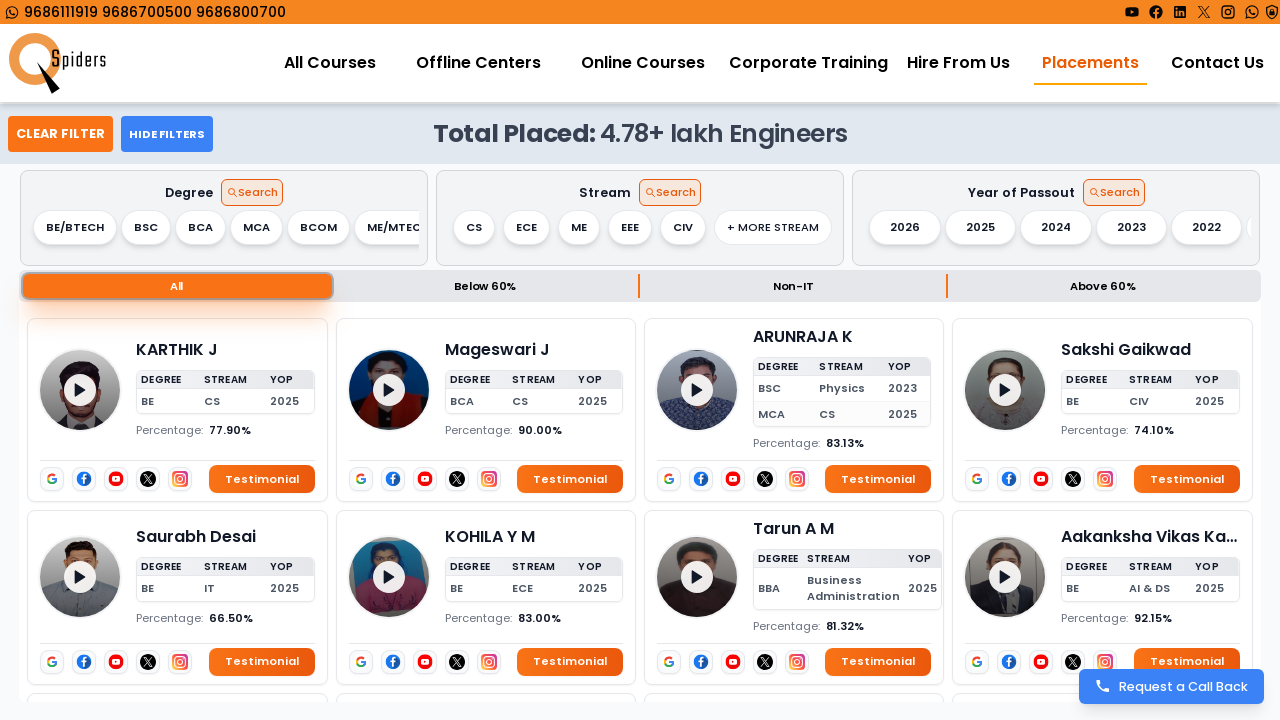